Tests selecting a single option from a dropdown menu by choosing 'apple' from a multiple select element

Starting URL: https://forumhtml.azurewebsites.net/v1.0/demo

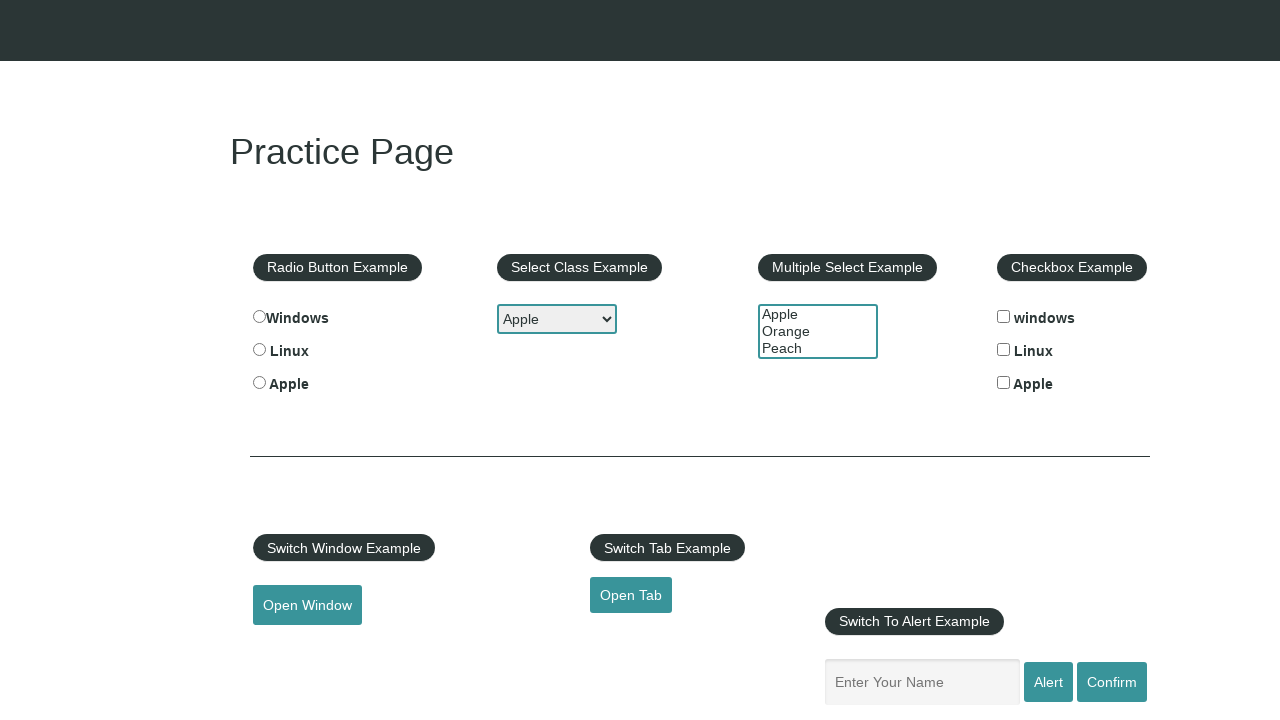

Navigated to demo page
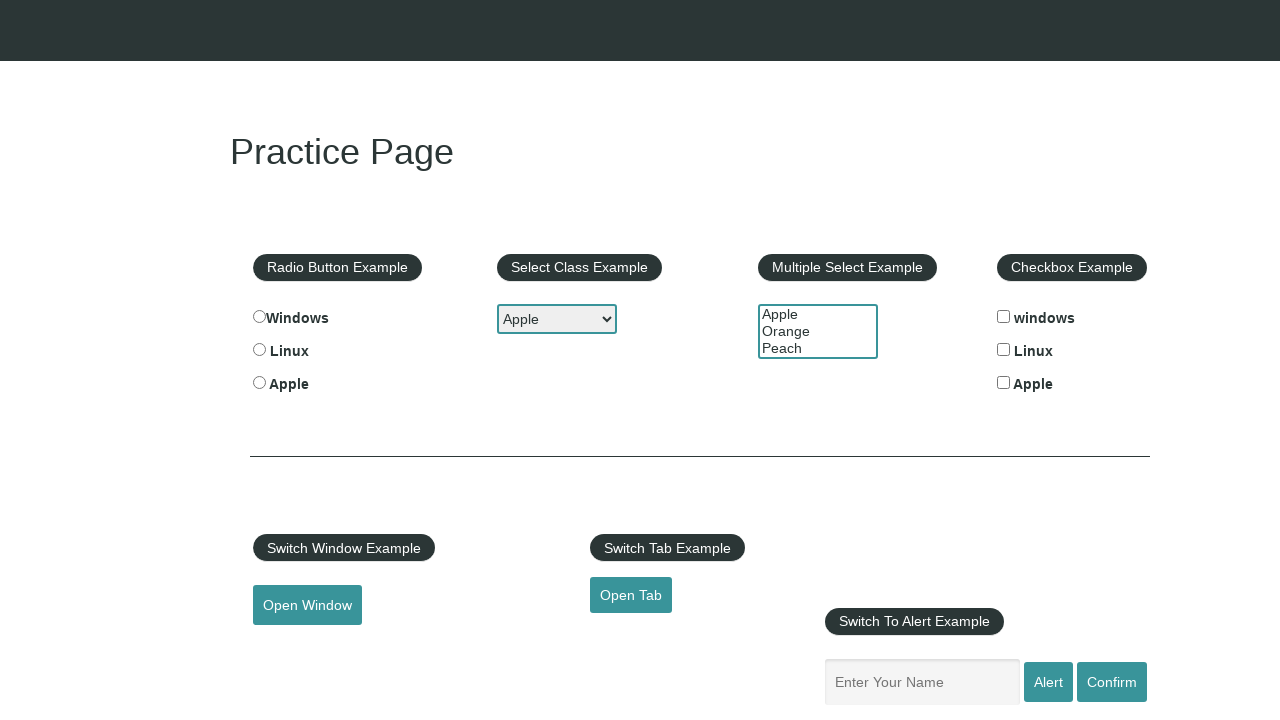

Selected 'apple' from multiple select dropdown on #multiple-select-example
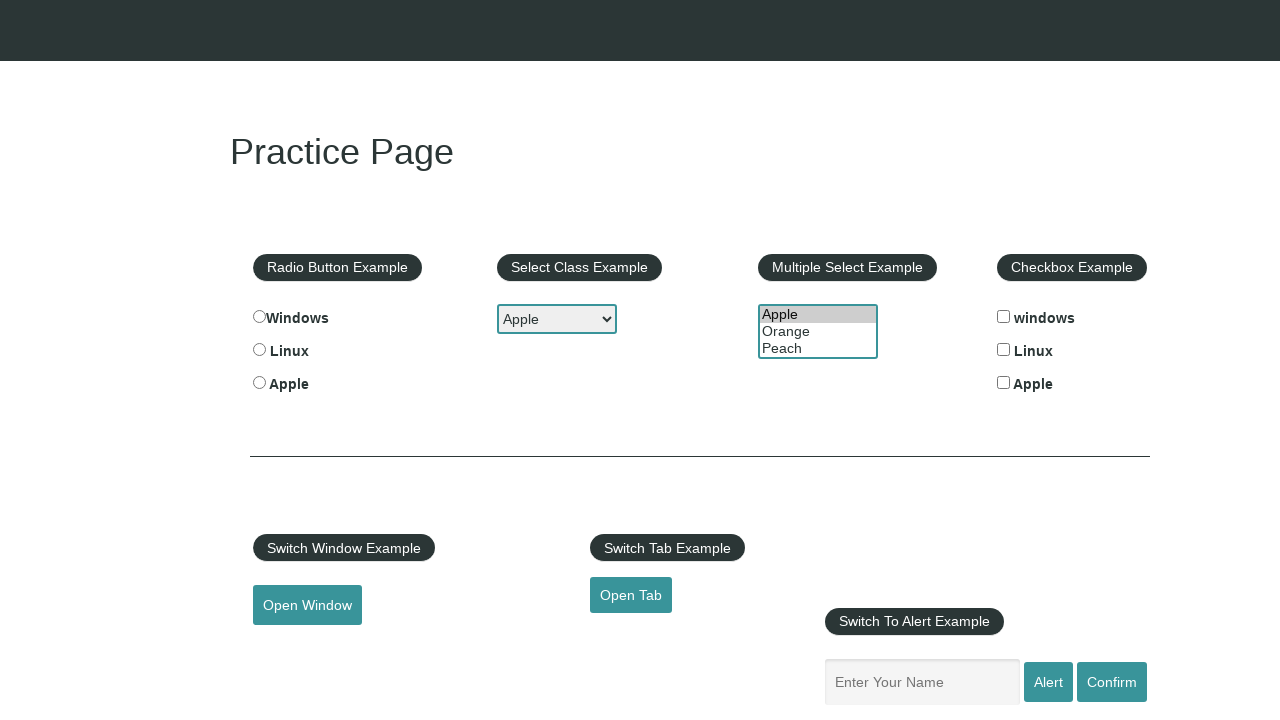

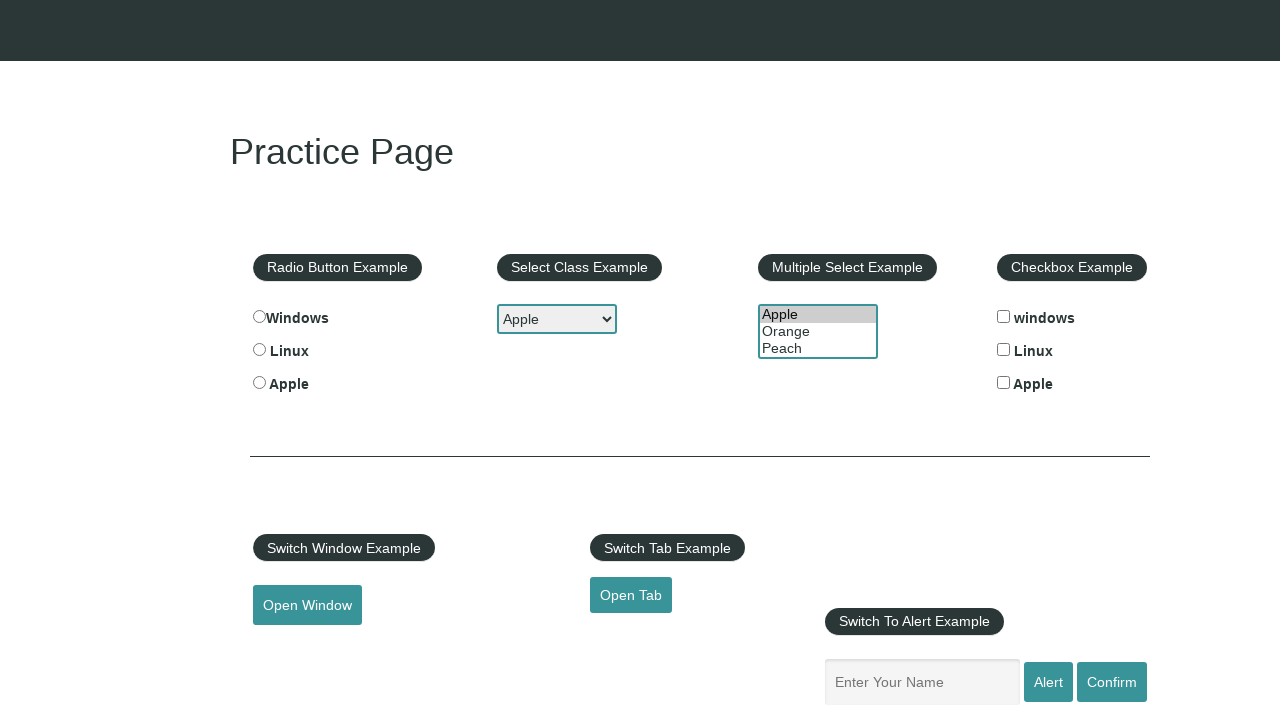